Tests iframe handling by switching to a single iframe and entering text into an input field within the iframe

Starting URL: https://demo.automationtesting.in/Frames.html

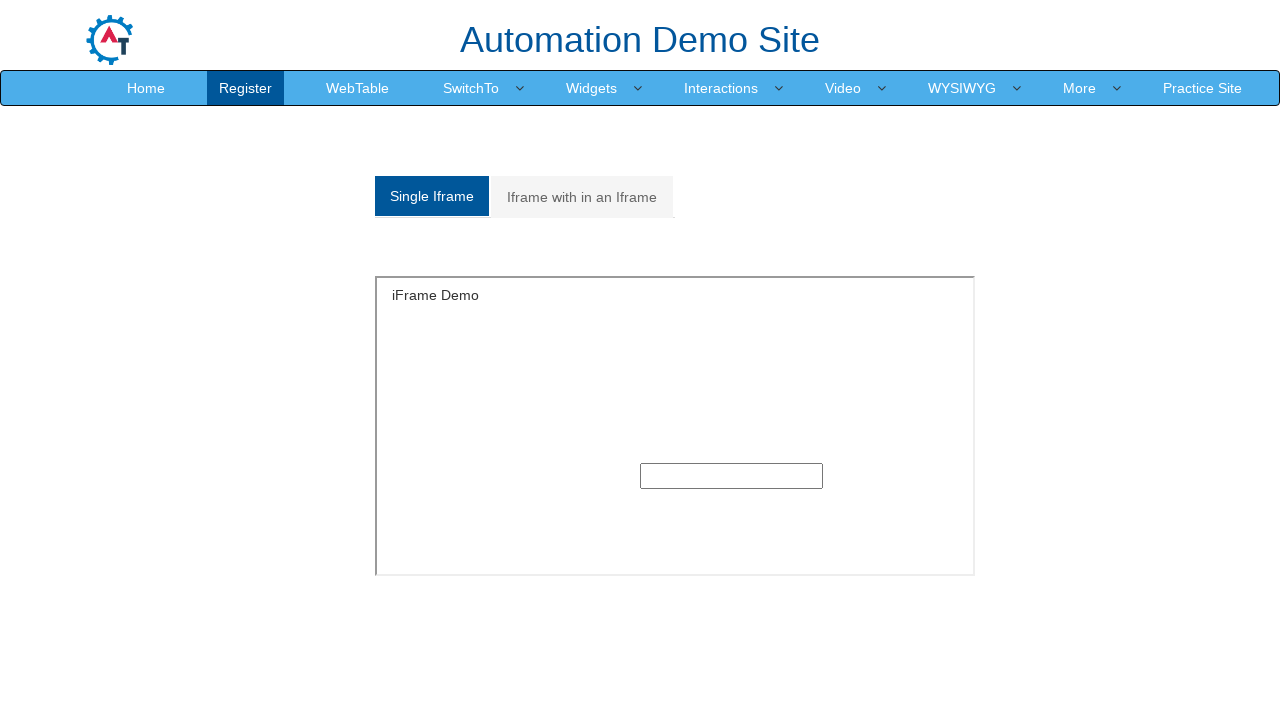

Navigated to iframe demo page
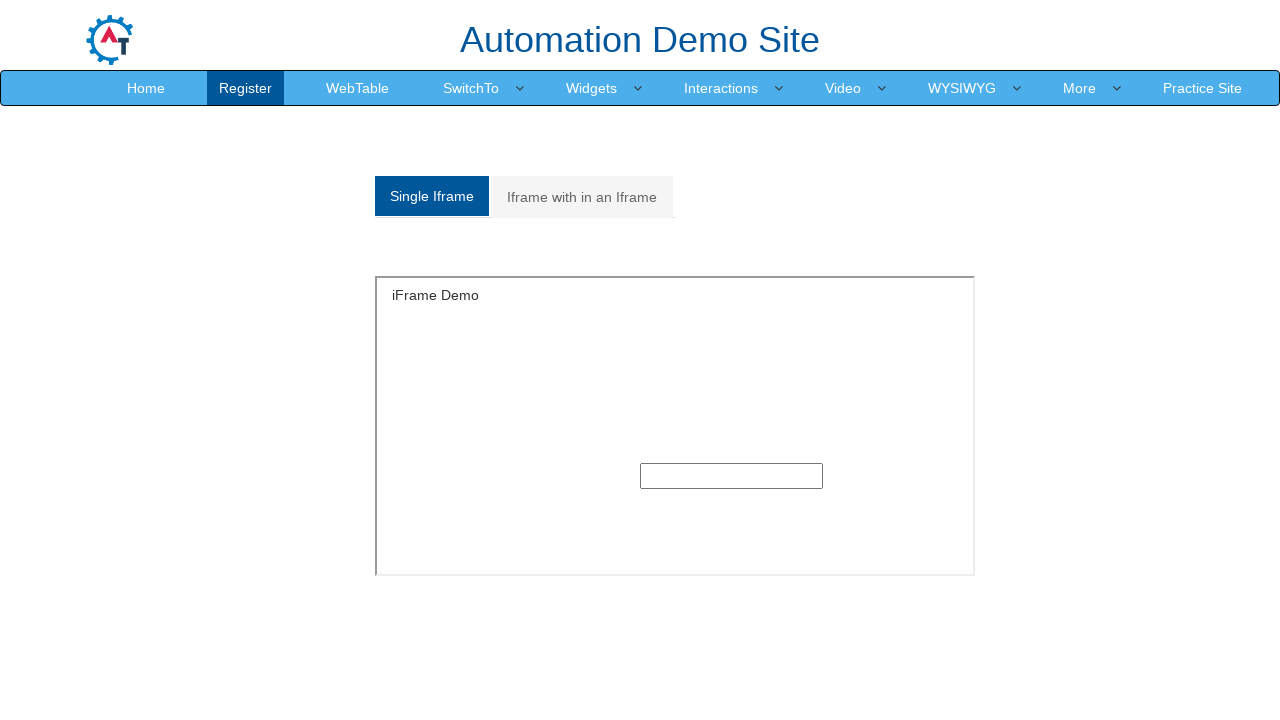

Located single iframe with id 'singleframe'
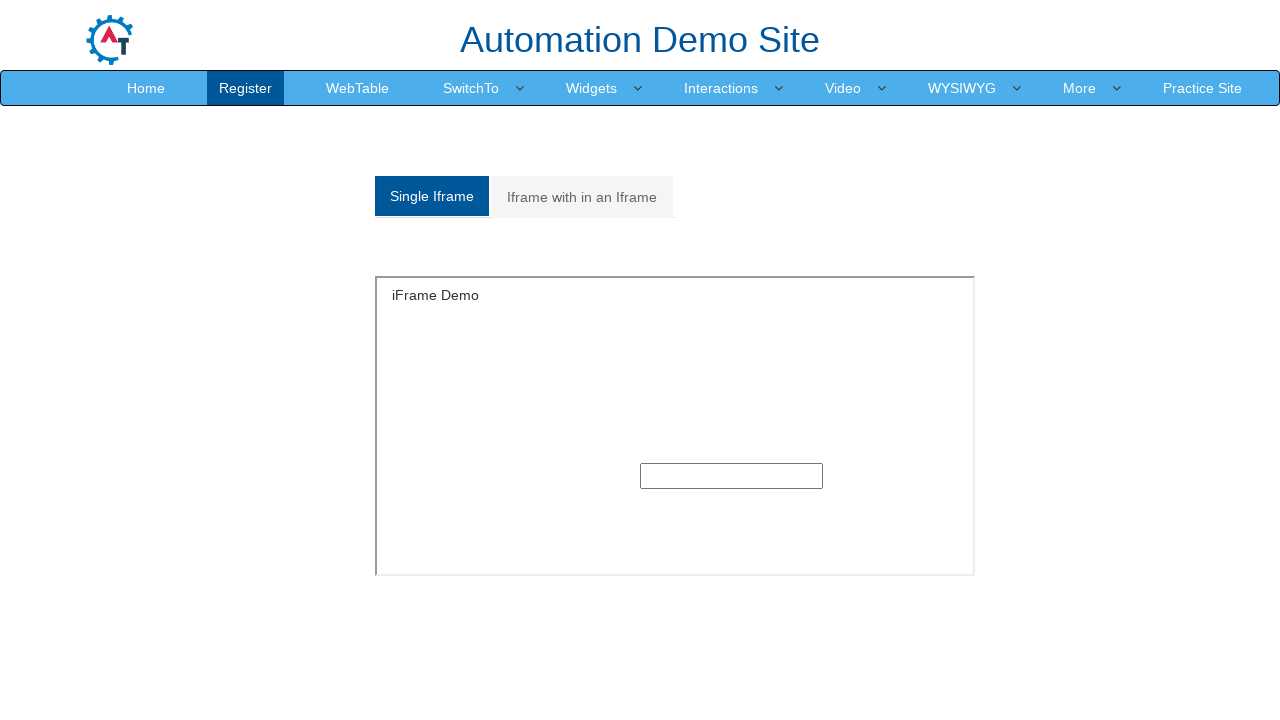

Entered text 'marcus_johnson' into input field within iframe on #singleframe >> internal:control=enter-frame >> input[type='text']
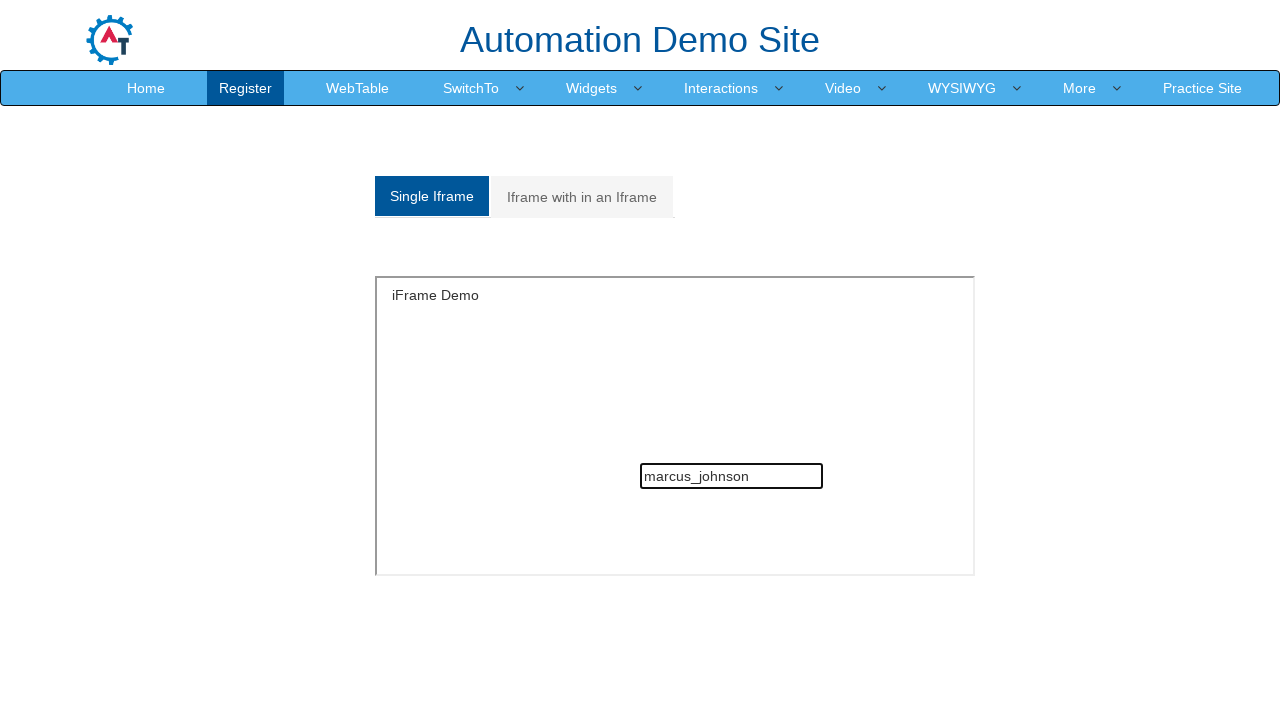

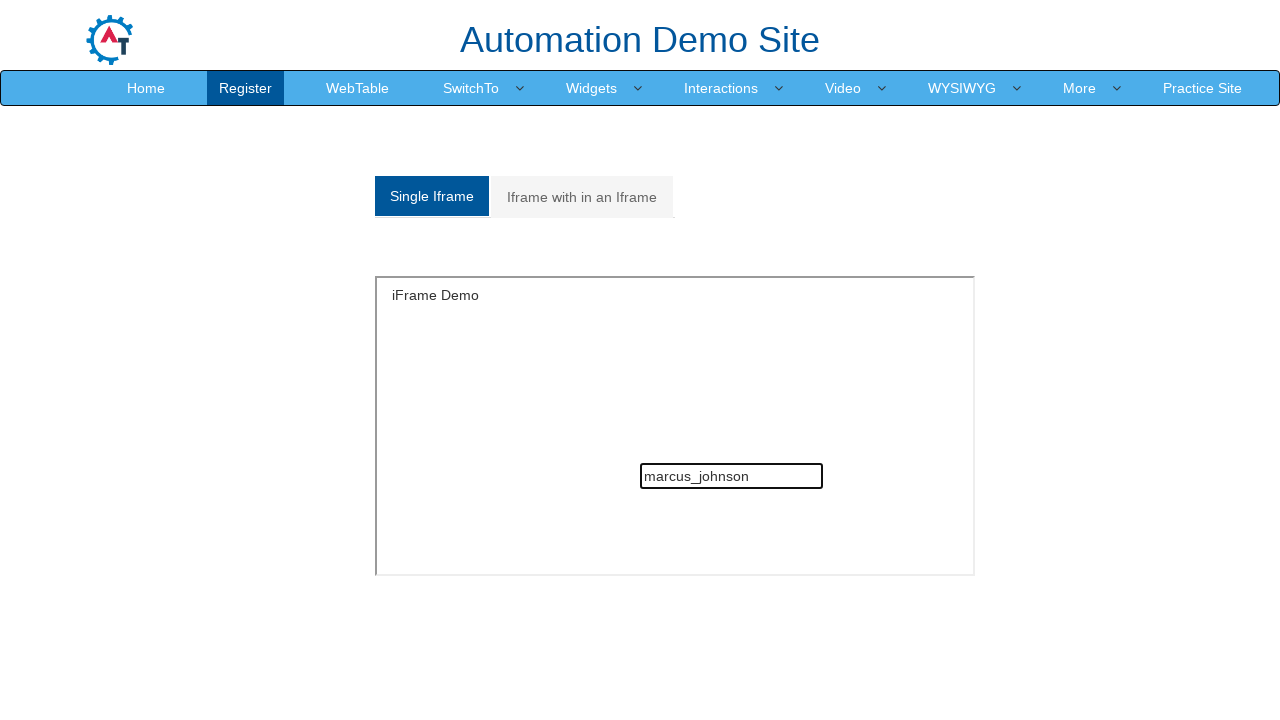